Tests browser window handling by clicking a link that opens a new window, switching to the child window to verify its content, closing it, then switching back to the parent window to verify its content.

Starting URL: https://the-internet.herokuapp.com/windows

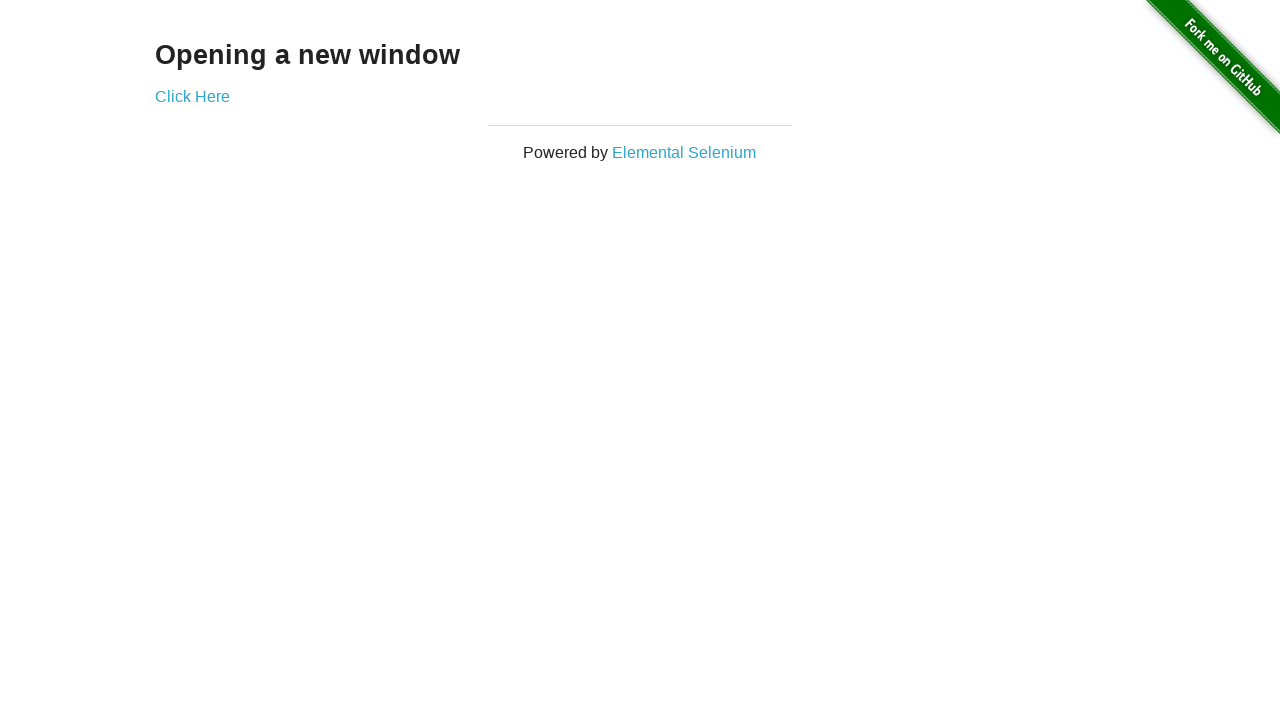

Clicked 'Click Here' link to open new window at (192, 96) on text=Click Here
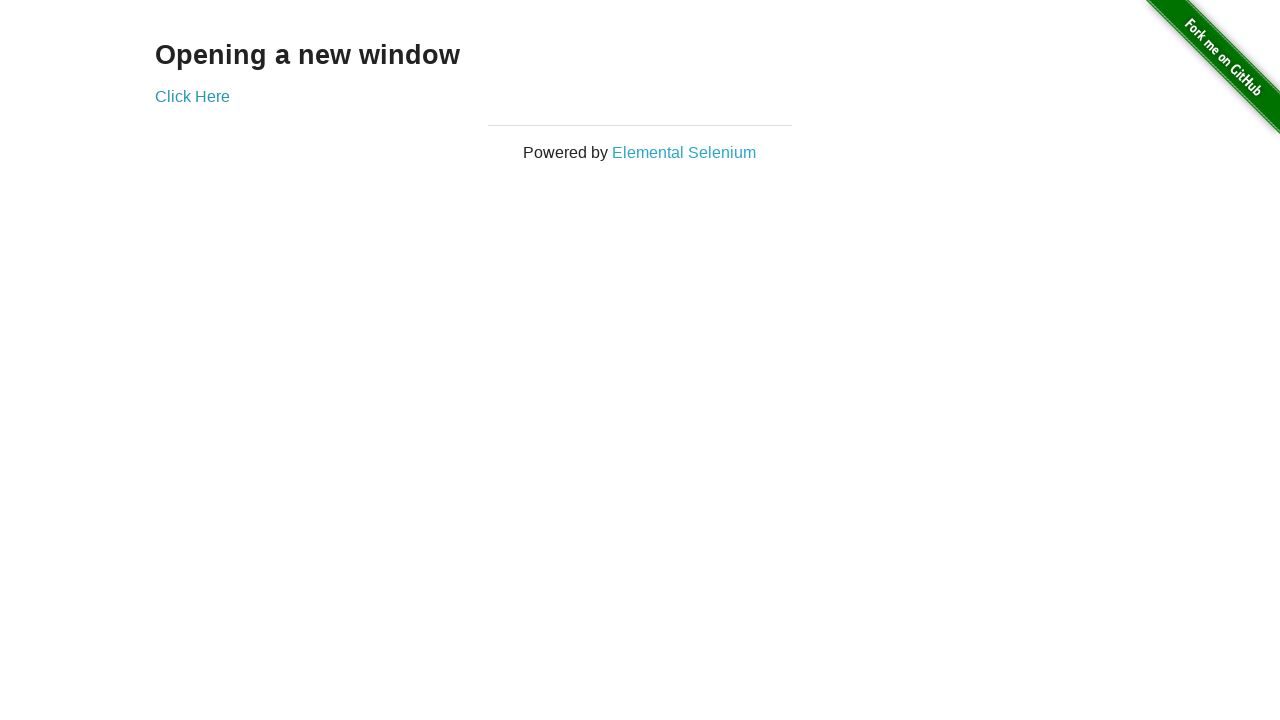

Captured new child window page object
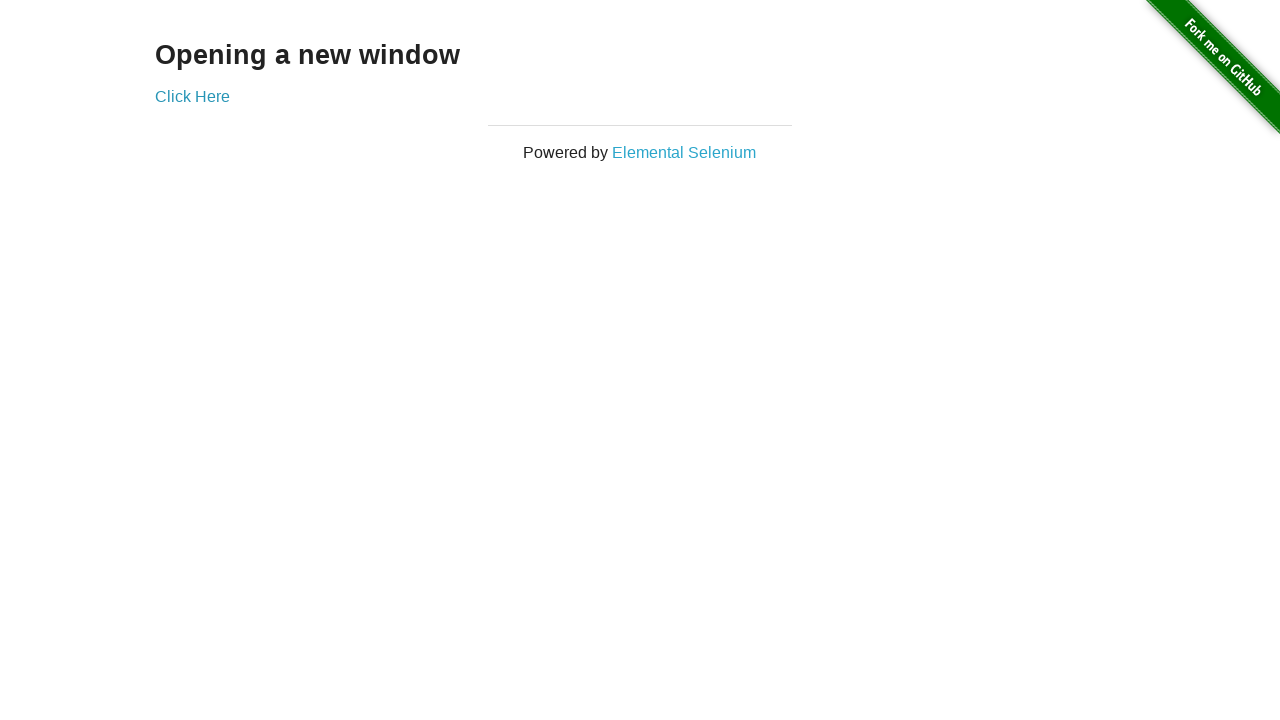

Child window page loaded
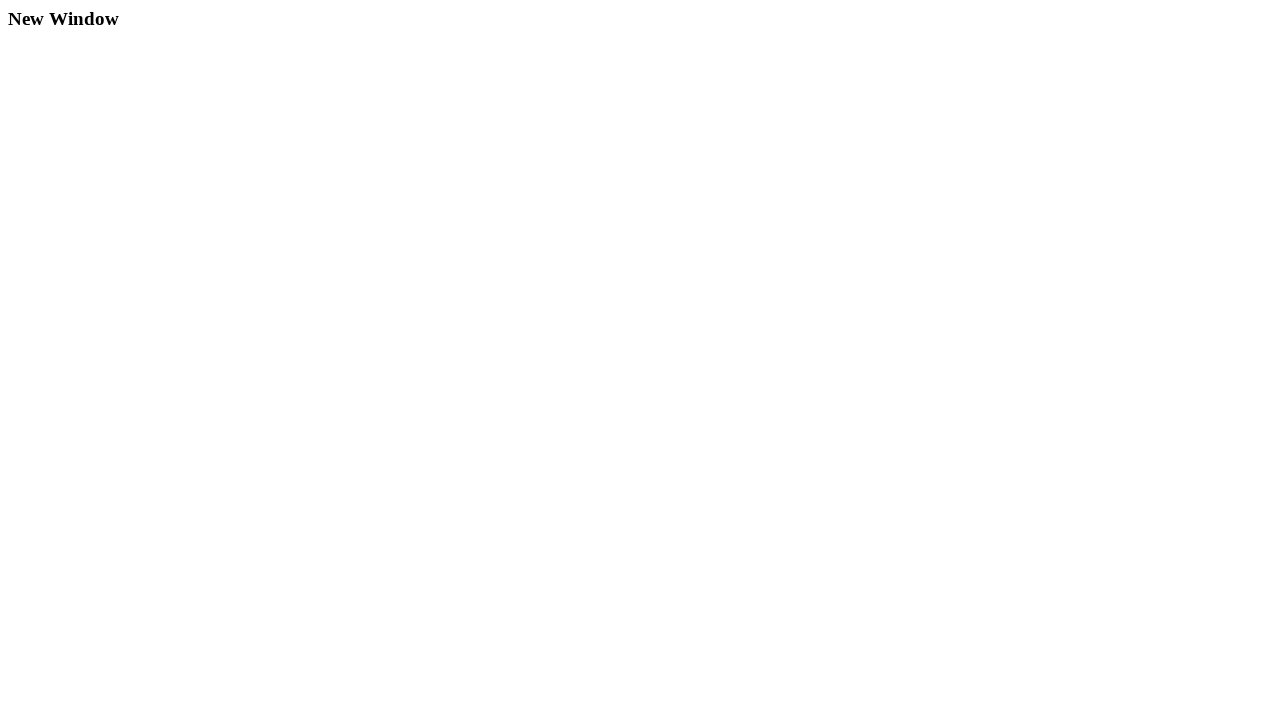

Retrieved child window heading: 'New Window'
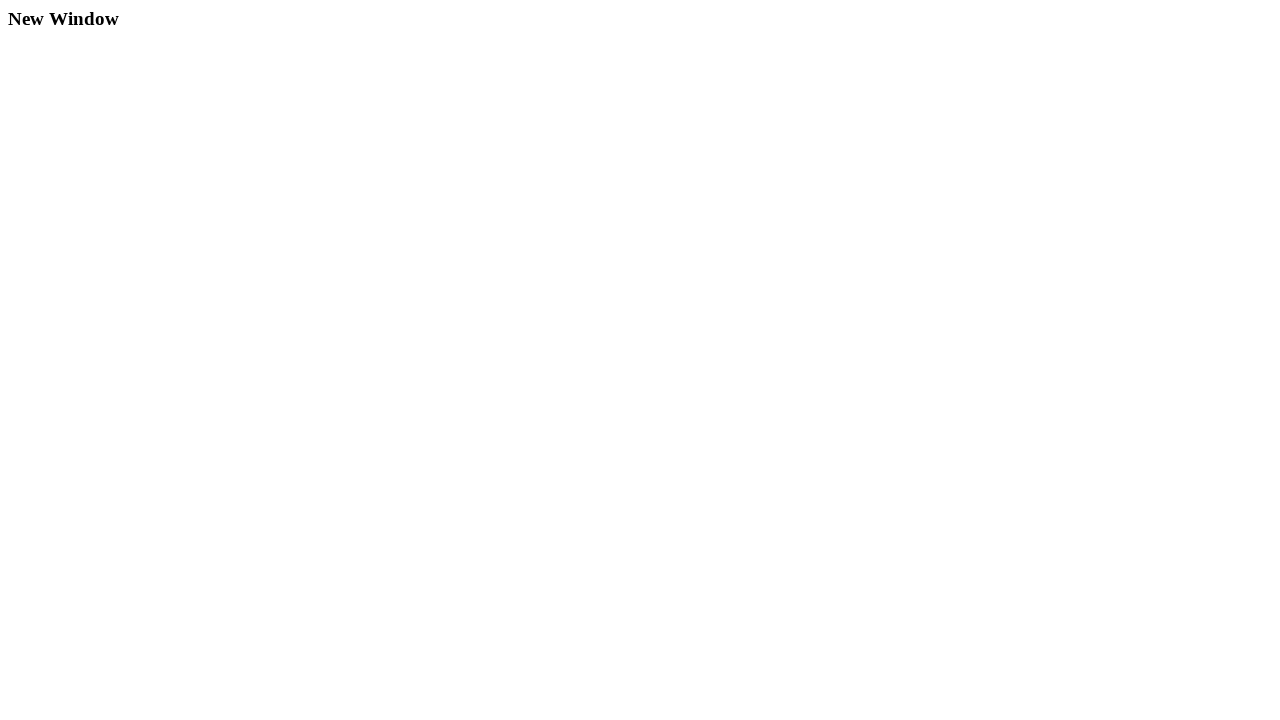

Closed child window
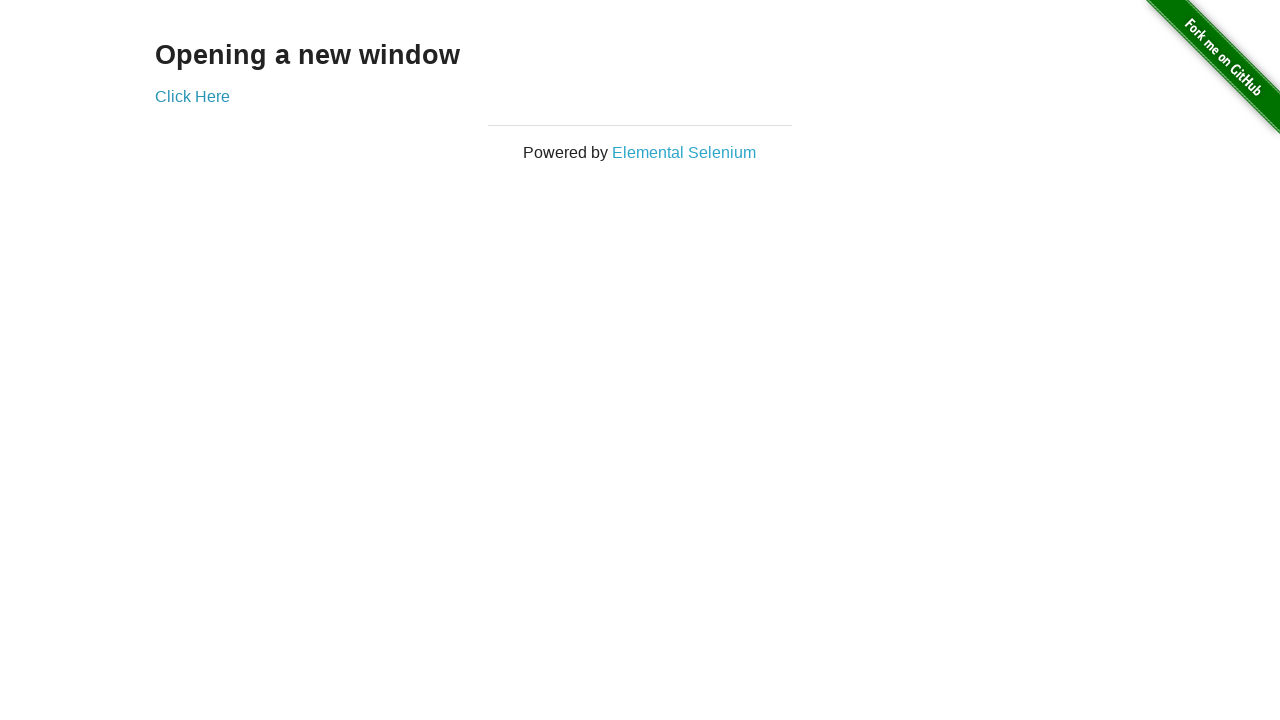

Retrieved parent window heading: 'Opening a new window'
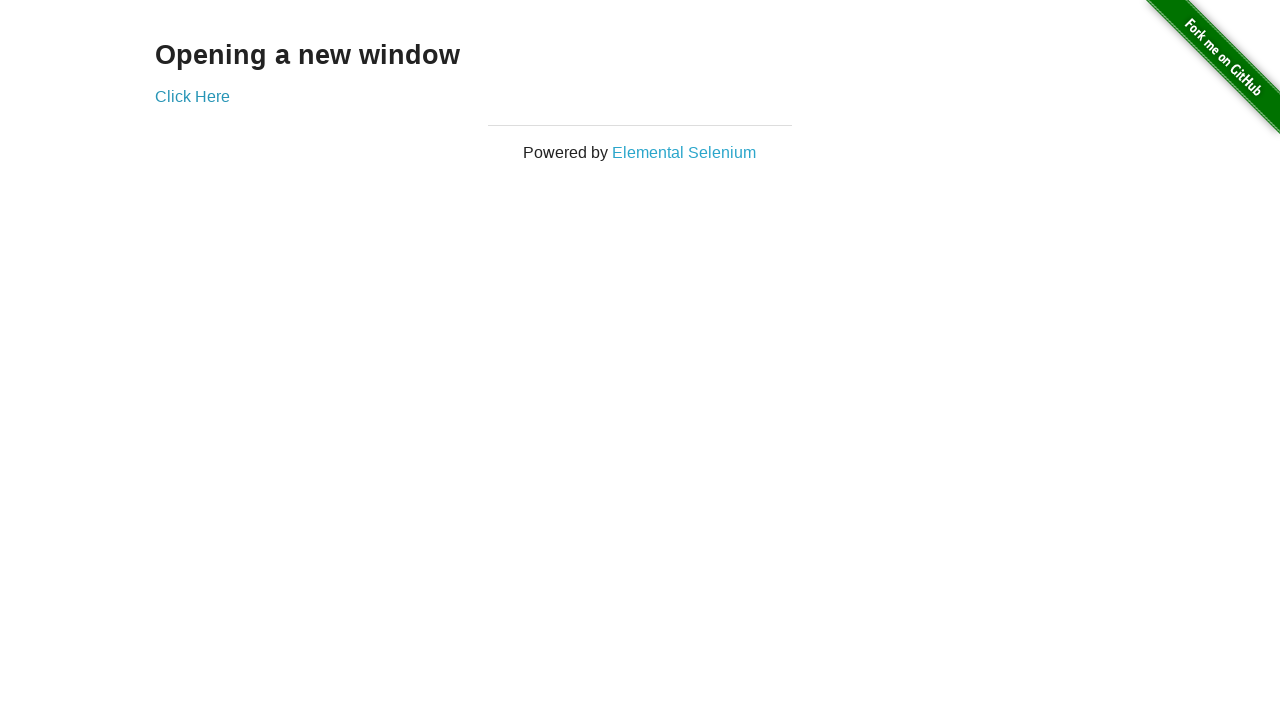

Verified parent window heading matches expected value 'Opening a new window'
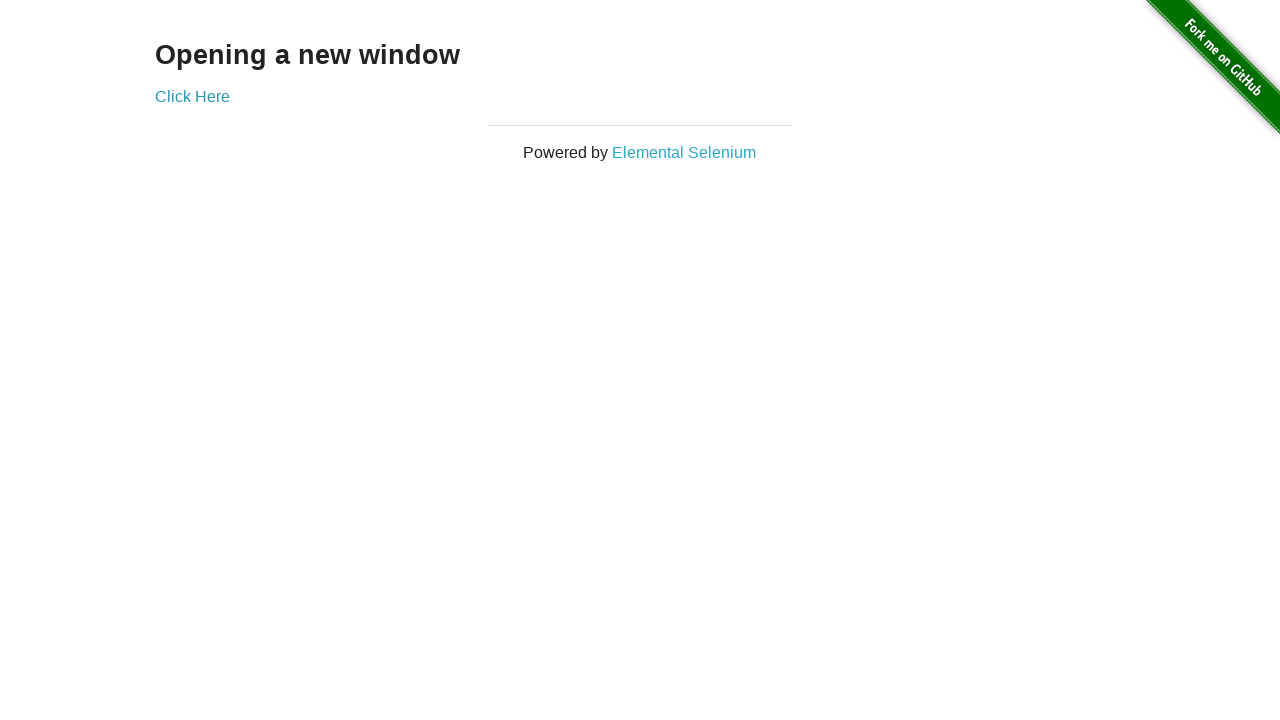

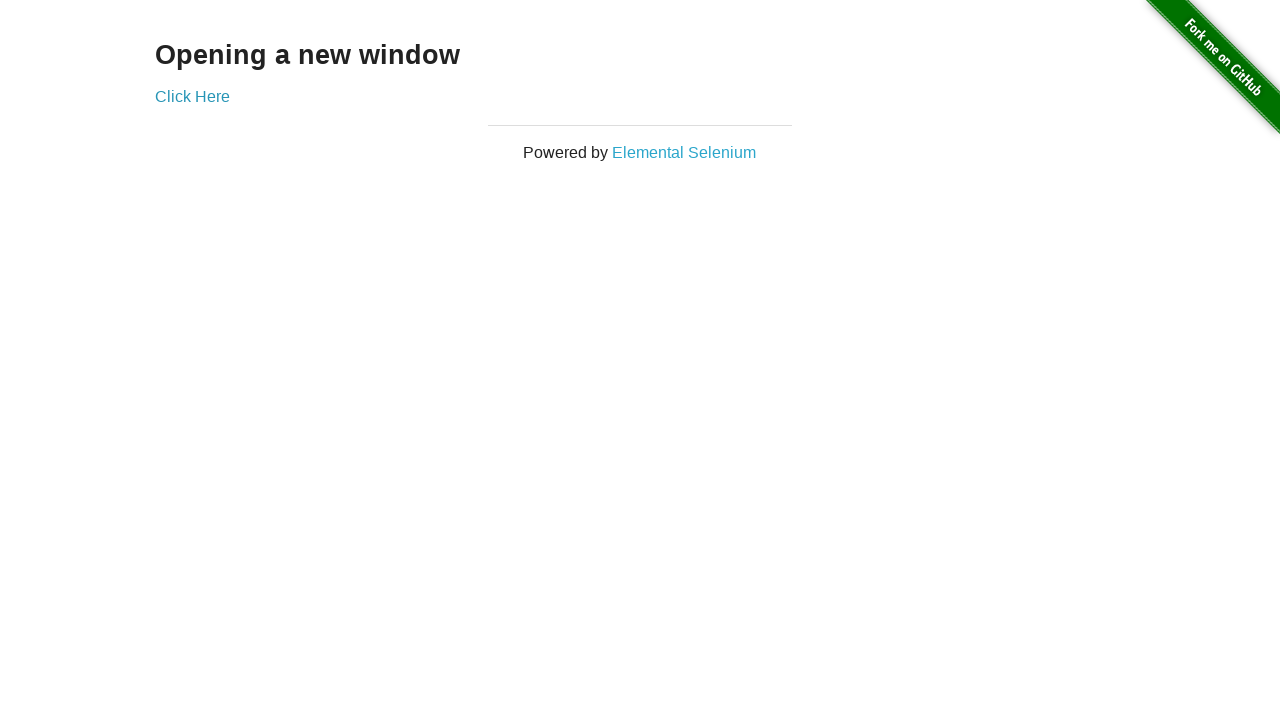